Navigates to Sakshi news website homepage

Starting URL: http://www.sakshi.com

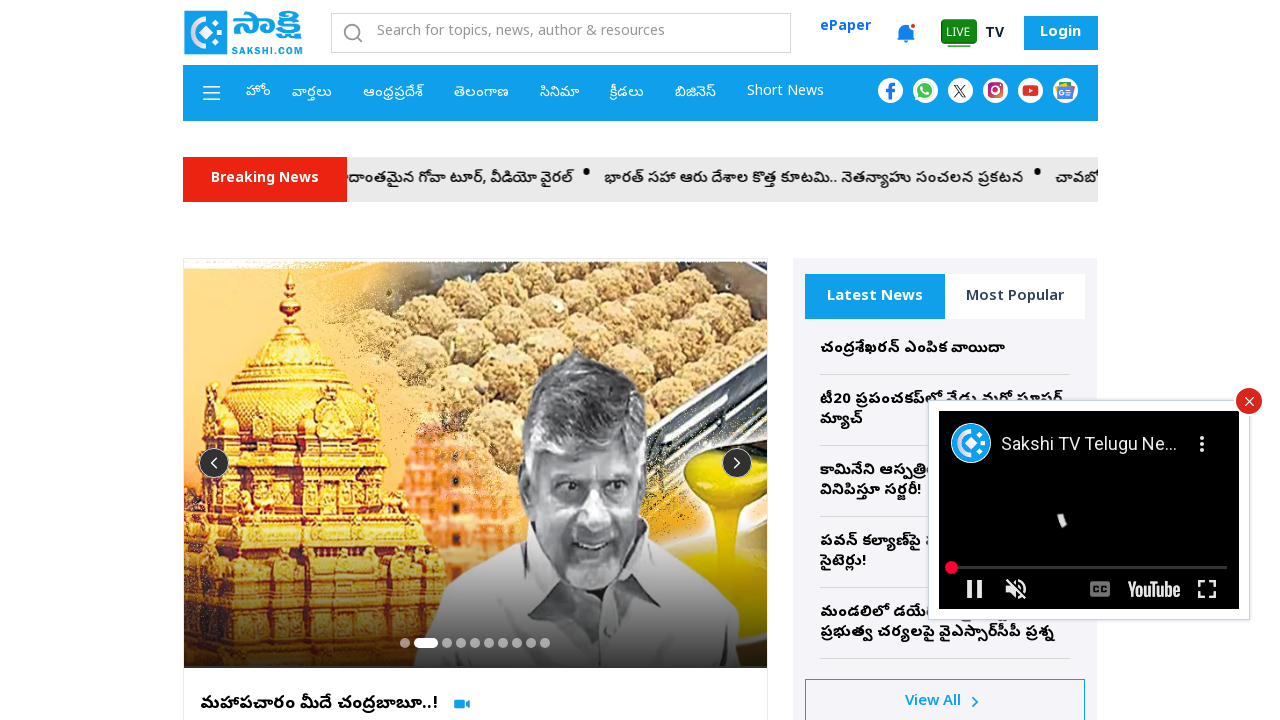

Navigated to Sakshi news website homepage
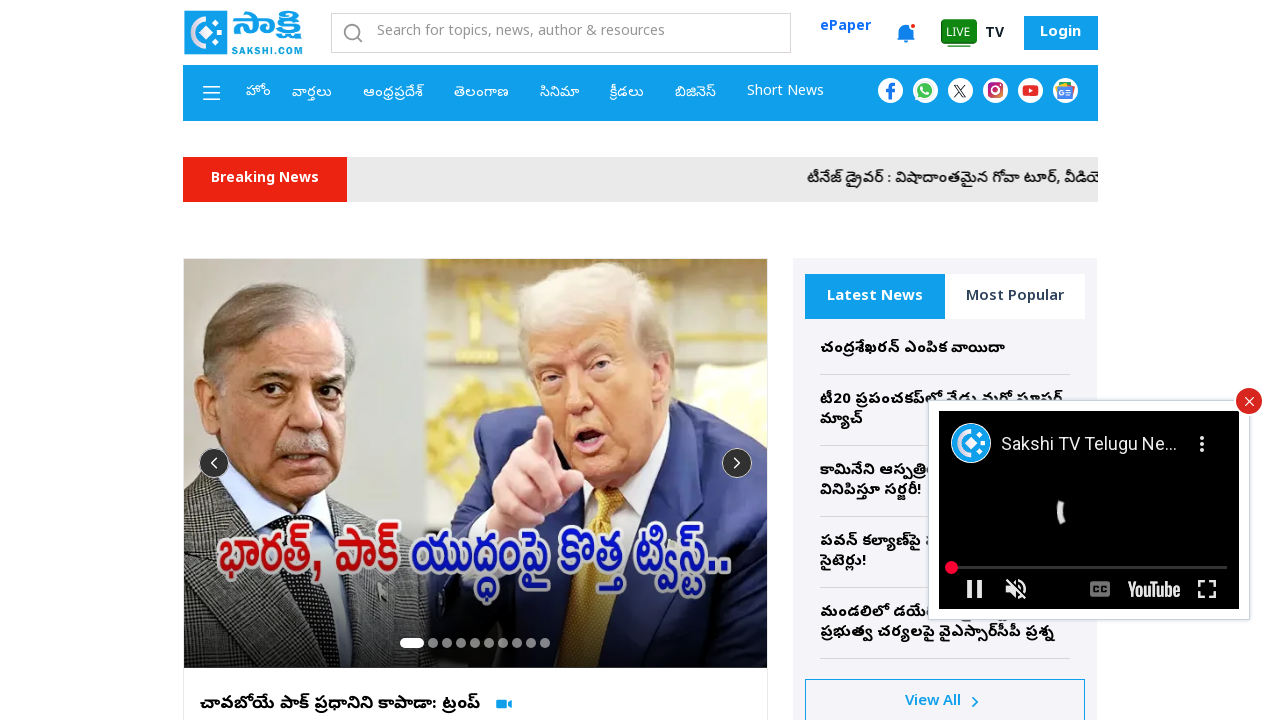

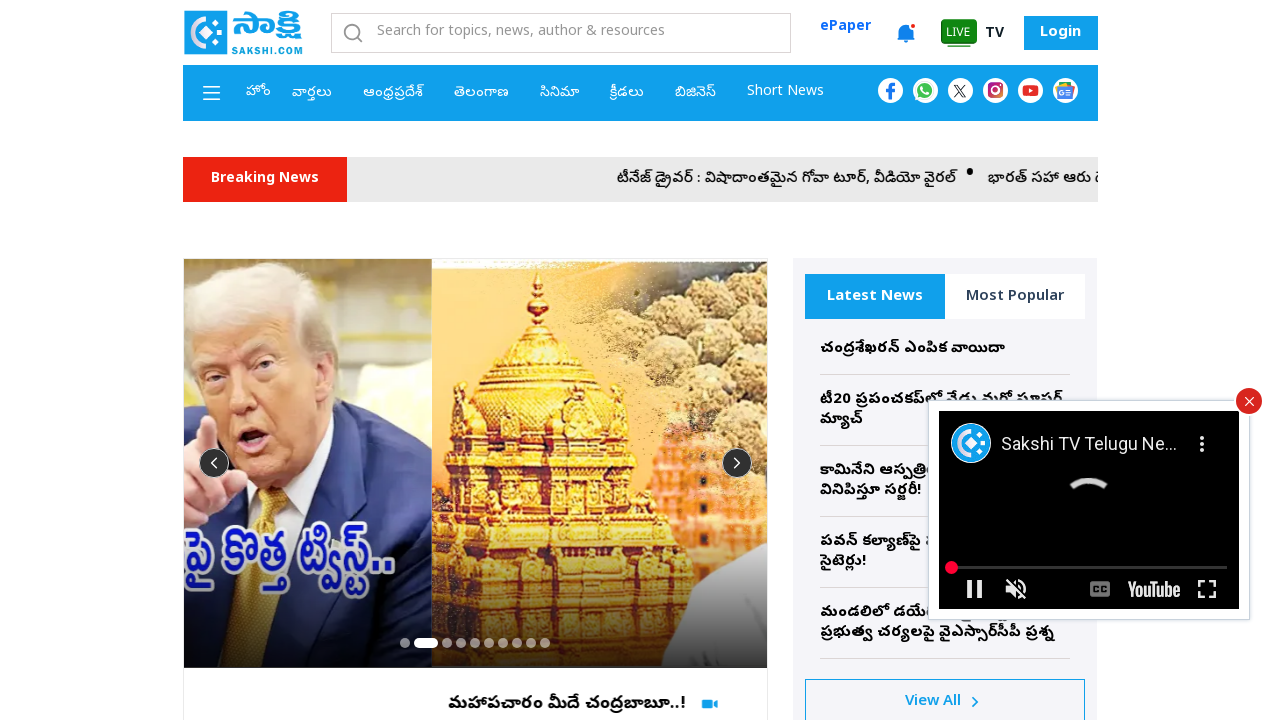